Tests JavaScript alert handling by clicking a button that triggers a JS alert, accepting it, and verifying the result message

Starting URL: https://the-internet.herokuapp.com/javascript_alerts

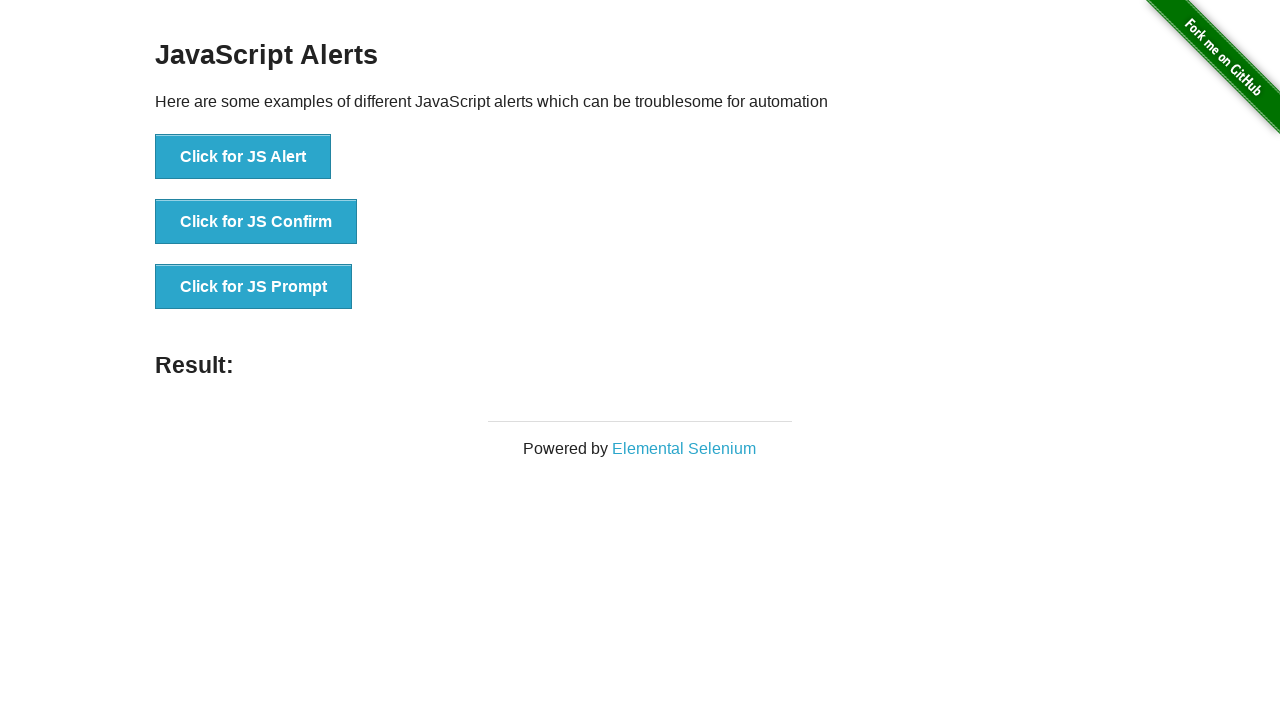

Clicked button to trigger JavaScript alert at (243, 157) on xpath=//button[contains(text(), 'Click for JS Alert')]
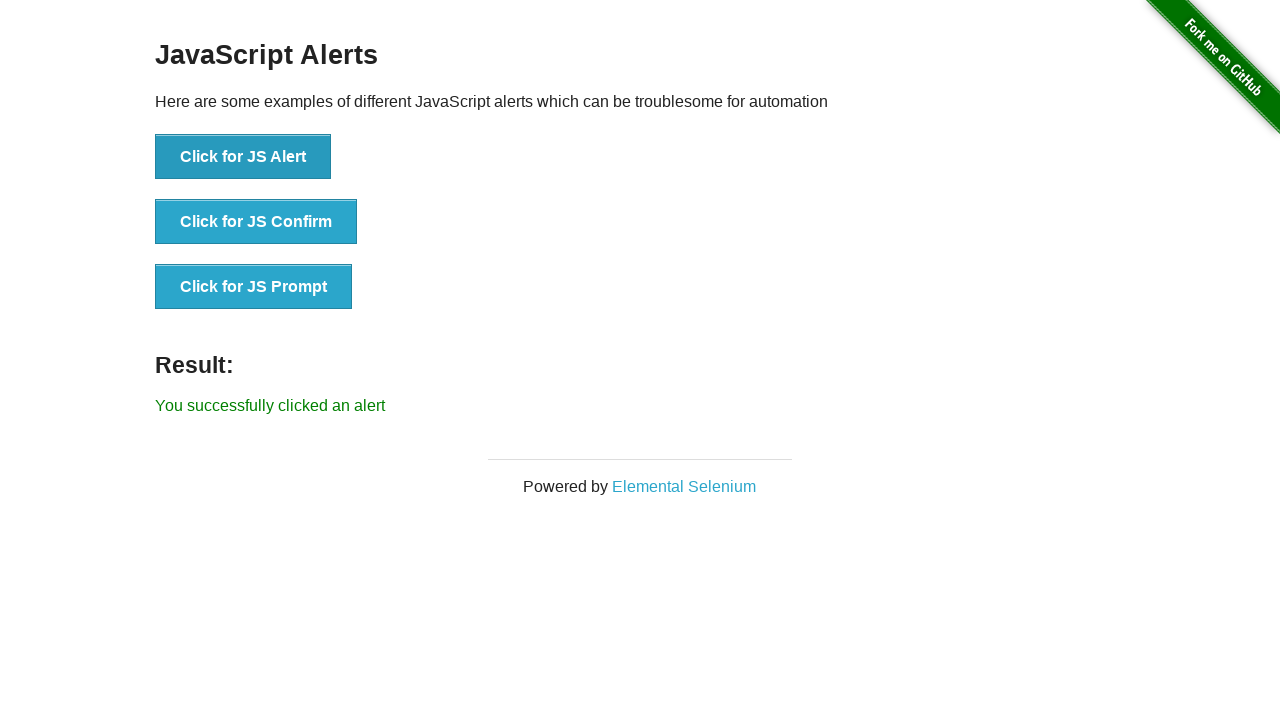

Set up dialog handler to accept alerts
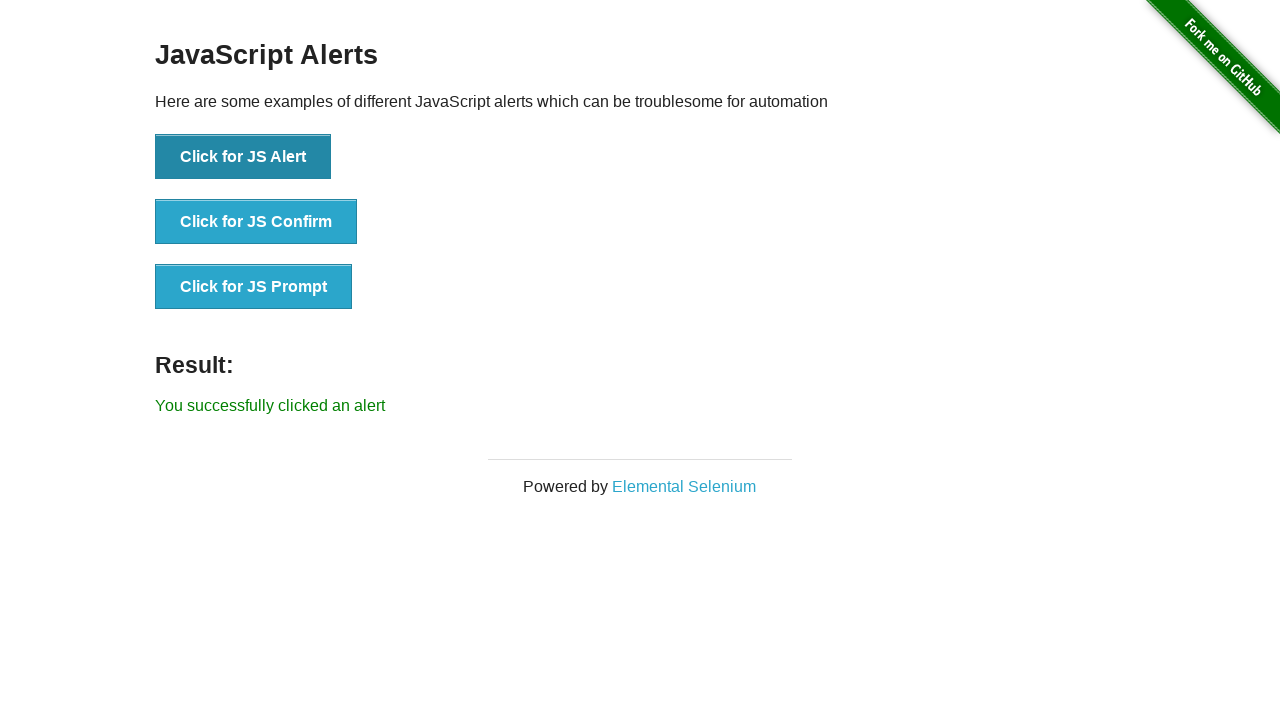

Result message element loaded after accepting alert
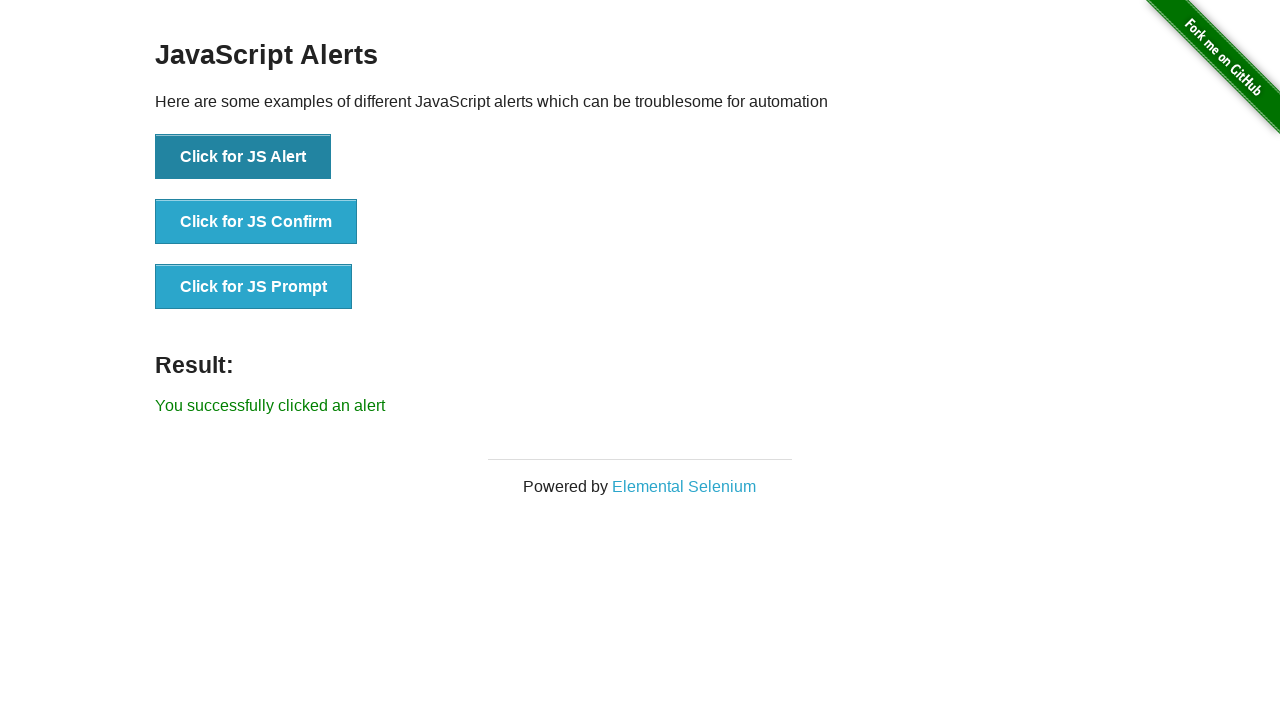

Retrieved result message text content
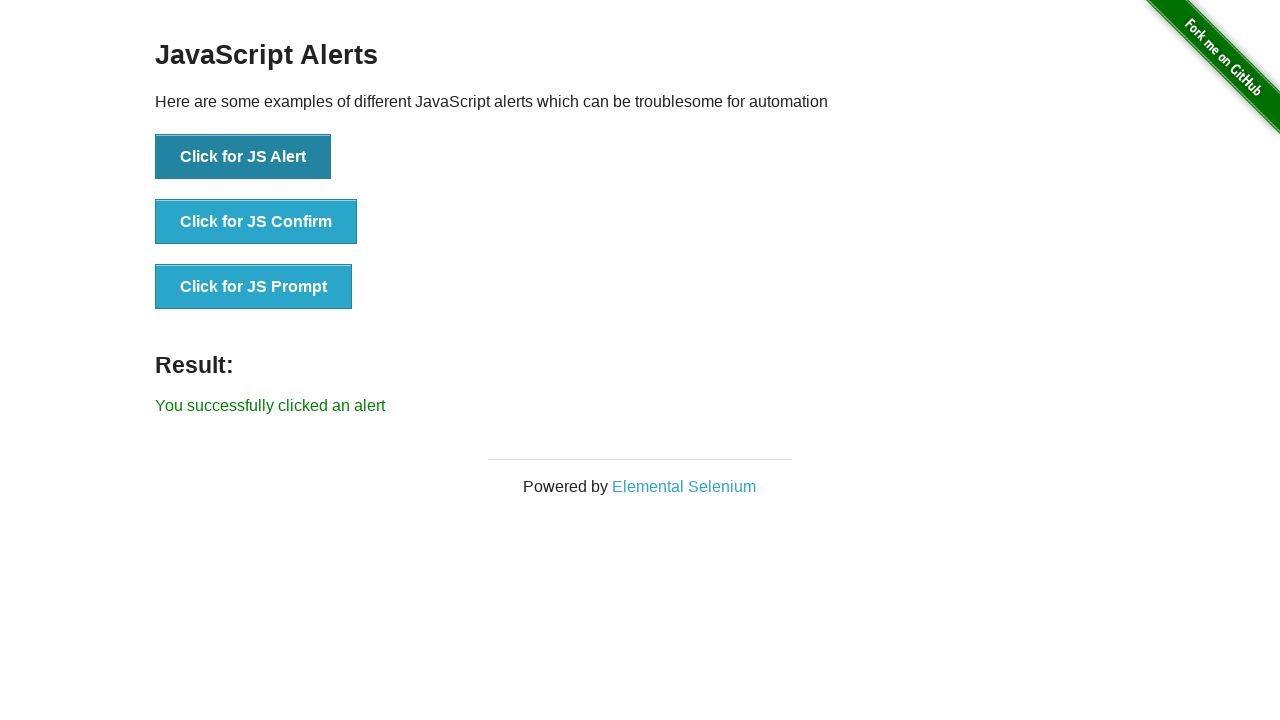

Verified result message matches expected text: 'You successfully clicked an alert'
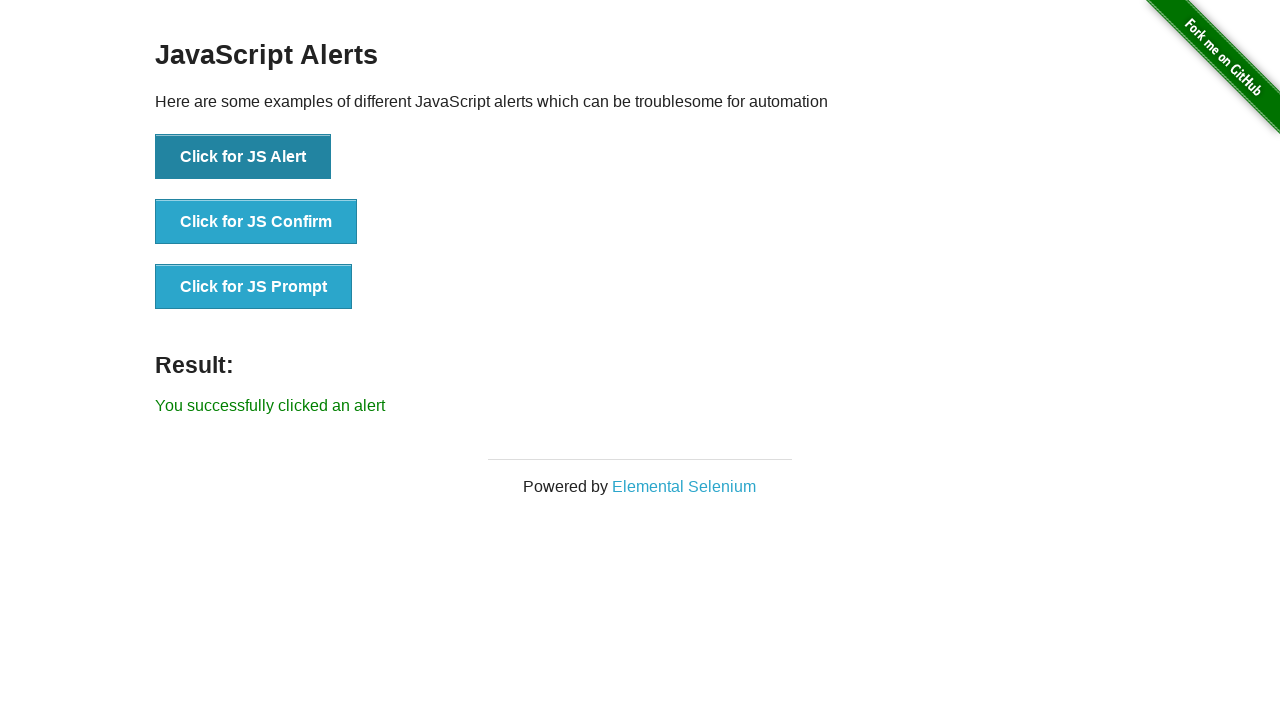

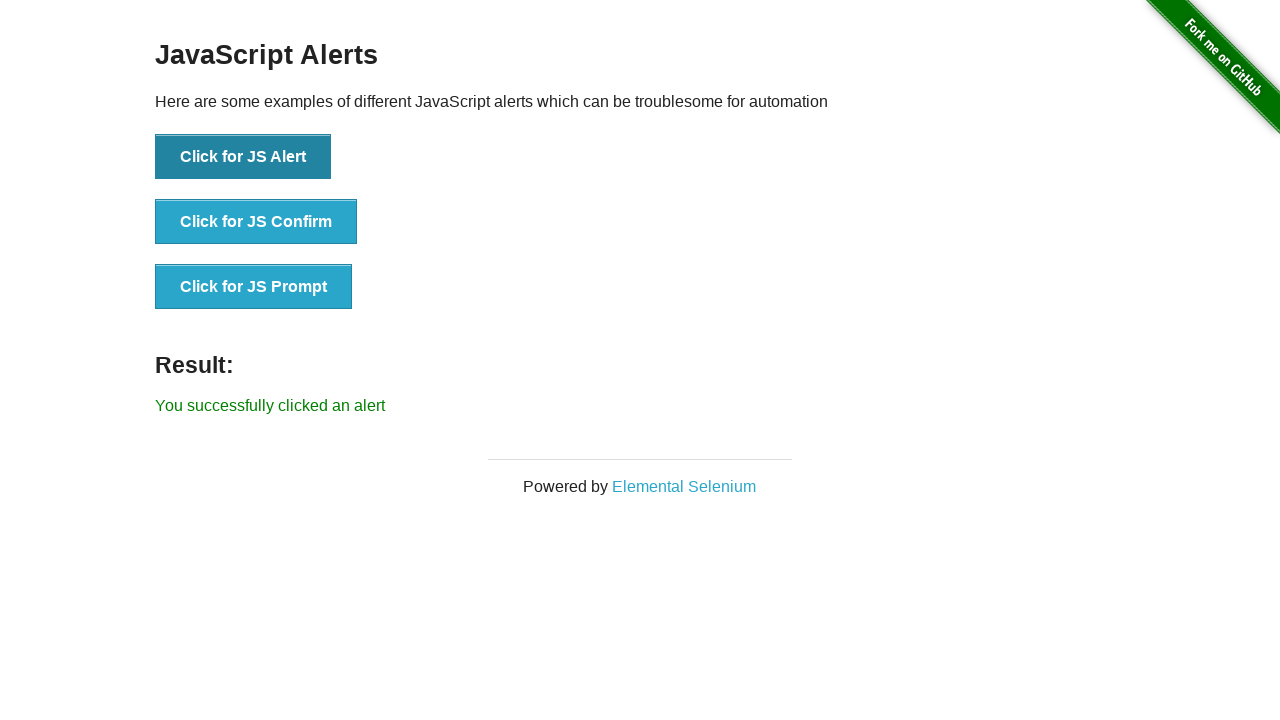